Tests that a customer cannot create a bank account with an unavailable currency (Yen) in a demo banking application. It adds a new customer, then attempts to open an account and verifies the Yen currency option is not available.

Starting URL: https://www.globalsqa.com/angularJs-protractor/BankingProject/

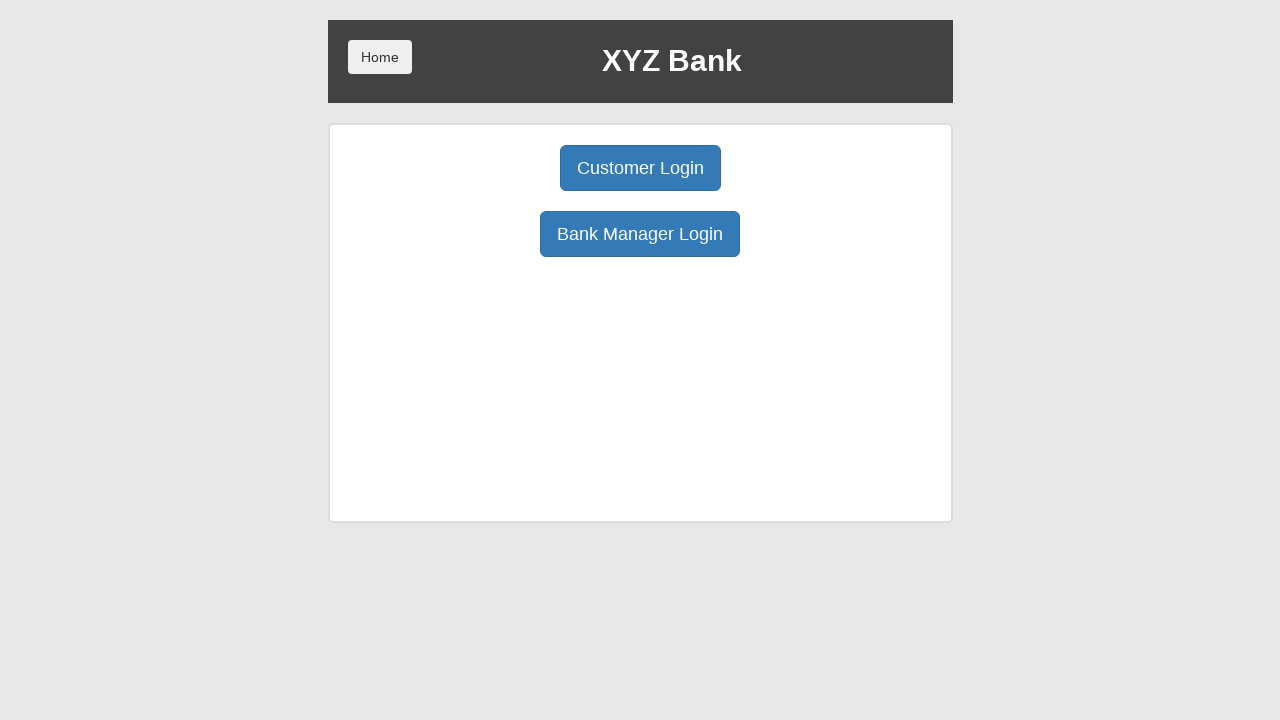

Clicked Bank Manager Login button at (640, 234) on button:has-text('Bank Manager Login')
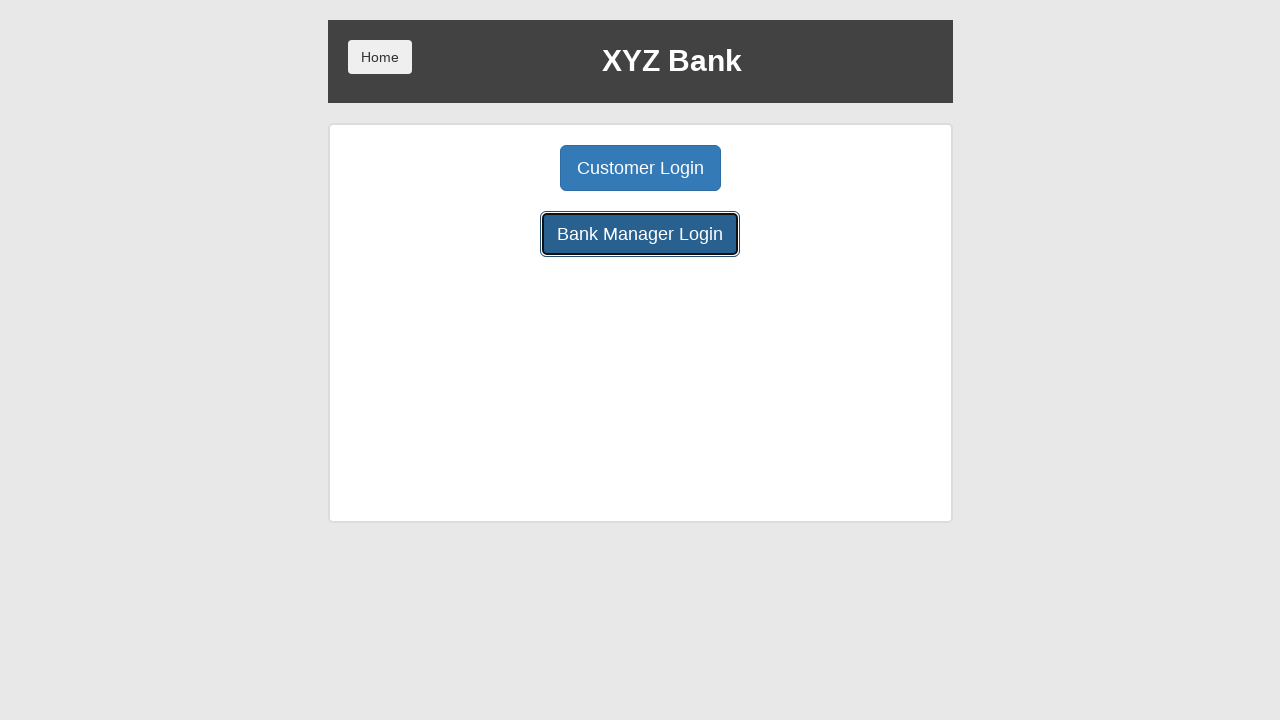

Clicked Add Customer tab at (502, 168) on button:has-text('Add Customer')
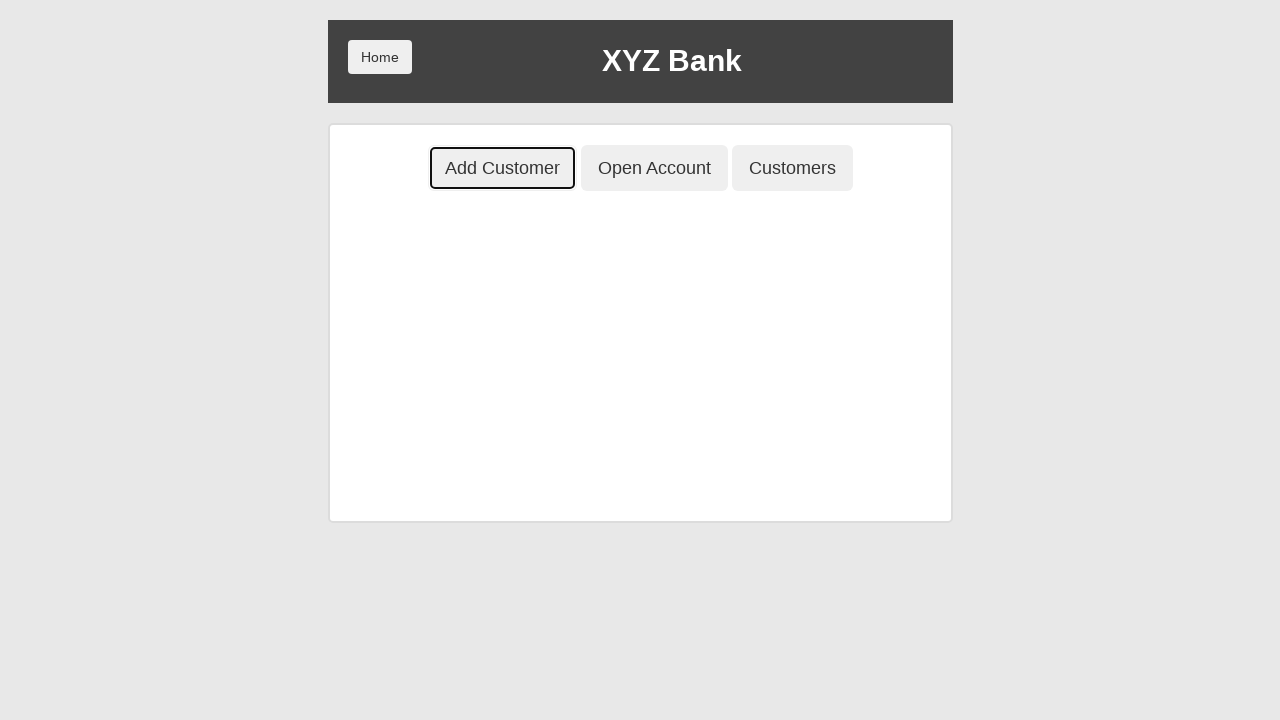

Filled first name field with 'Levente' on input[ng-model='fName']
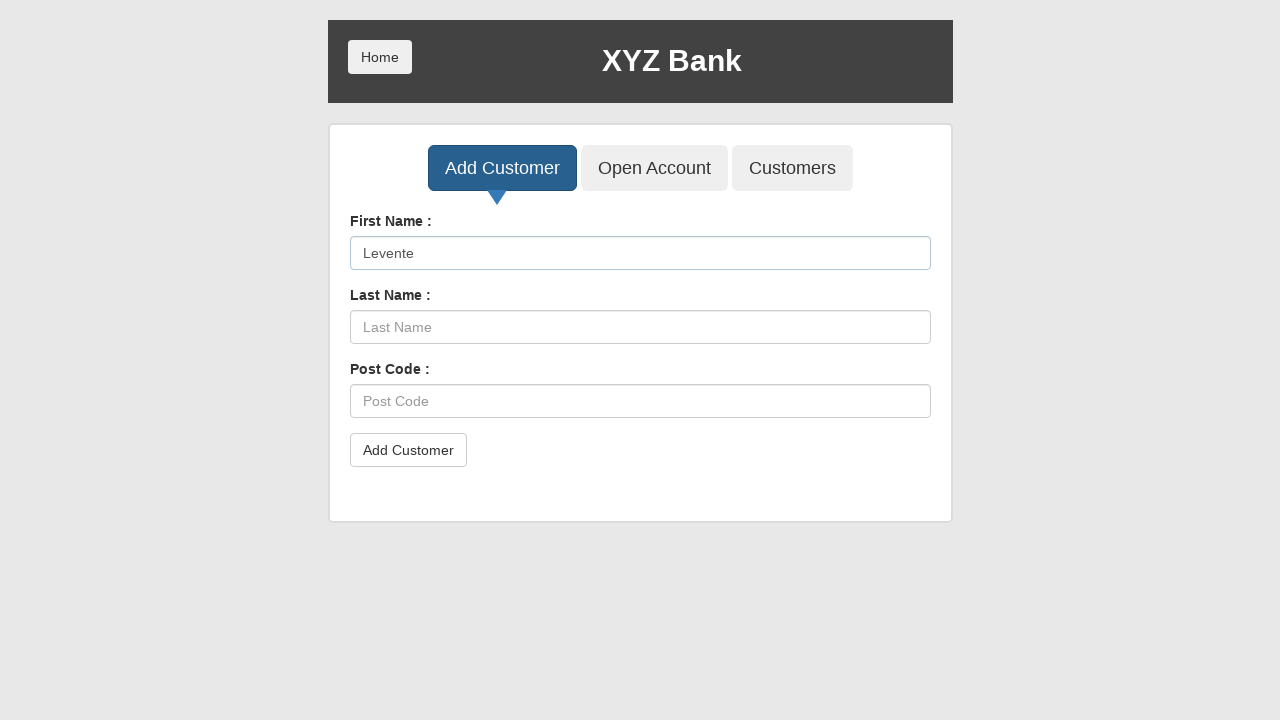

Filled last name field with 'Cornea' on input[ng-model='lName']
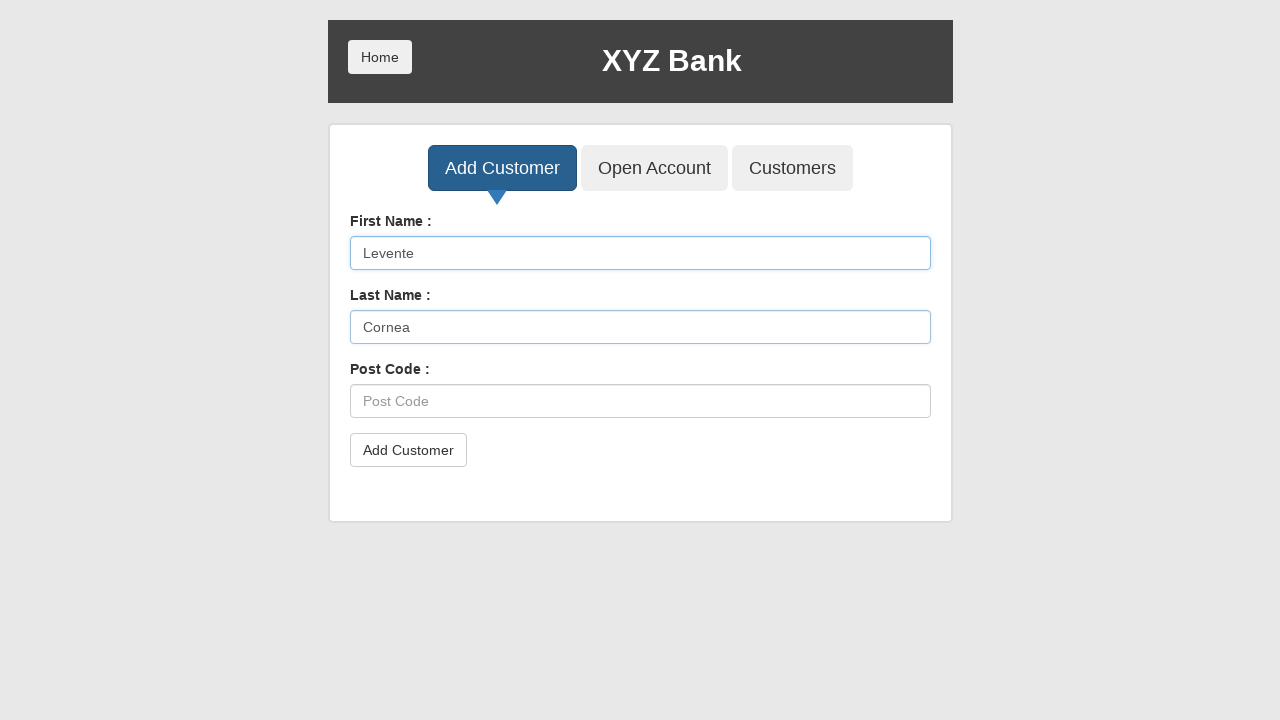

Filled post code field with '251569' on input[ng-model='postCd']
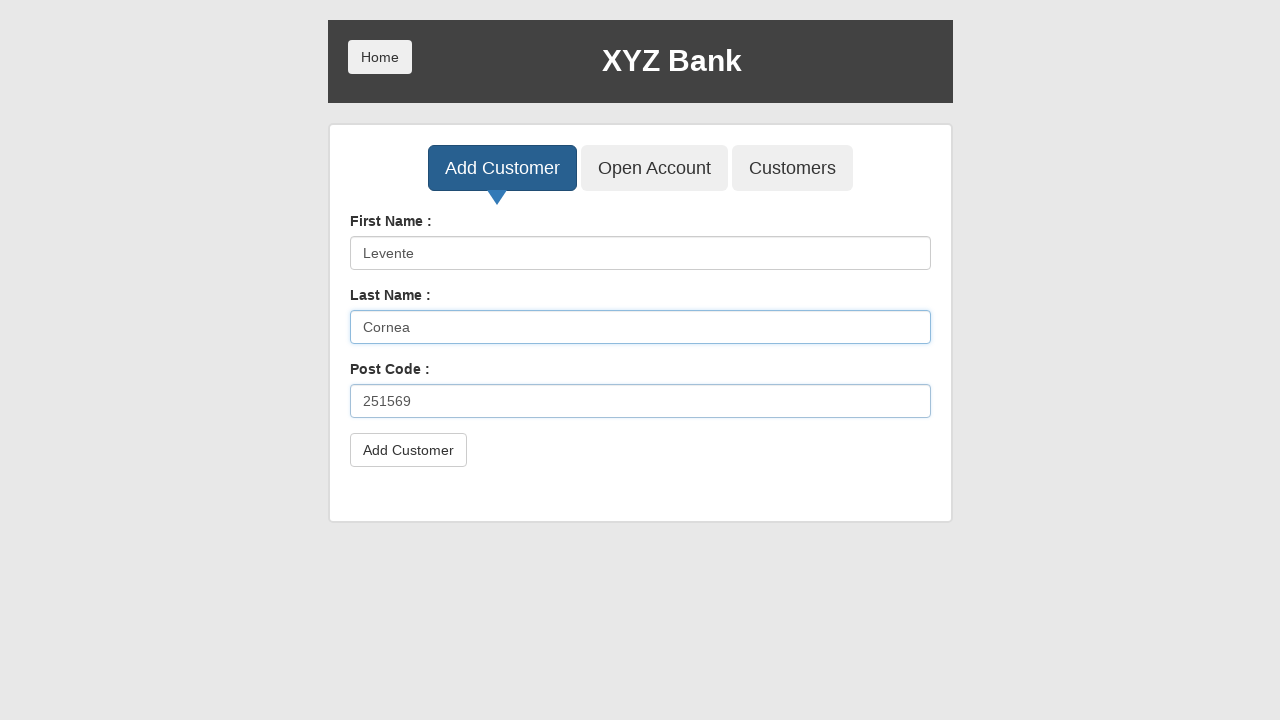

Clicked Add Customer button to submit at (408, 450) on button[type='submit']:has-text('Add Customer')
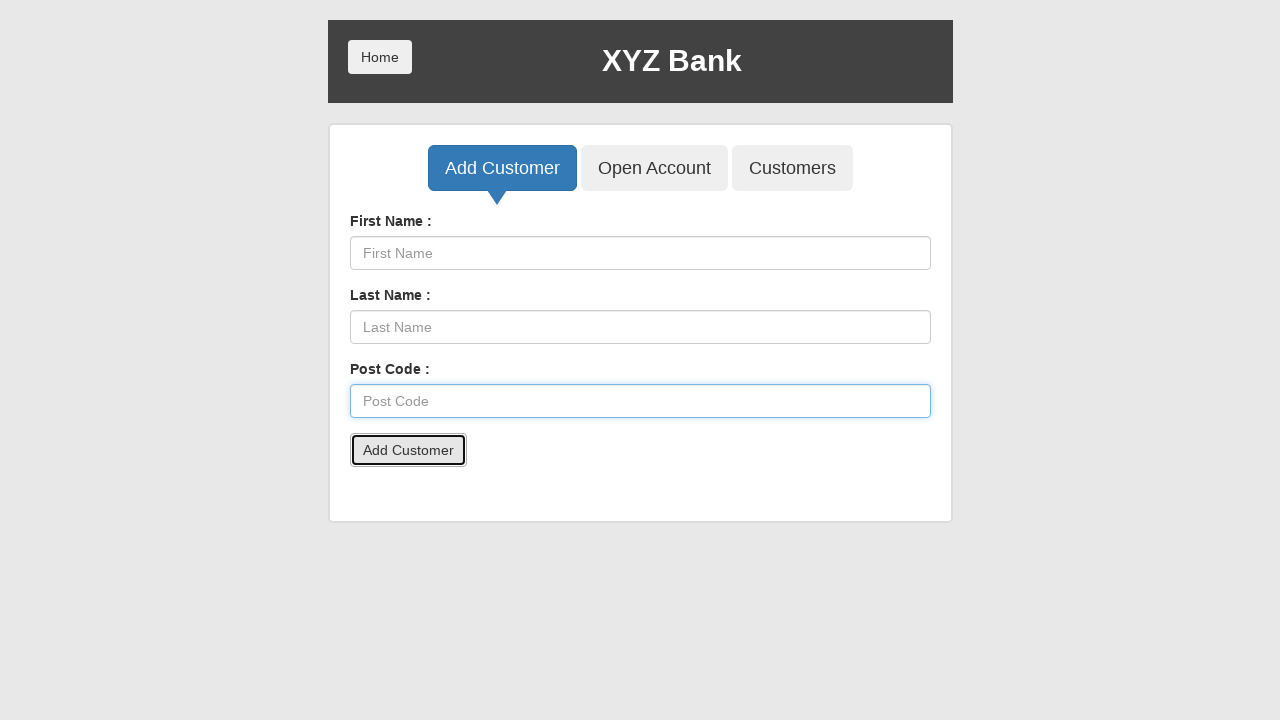

Set up dialog handler to accept alerts
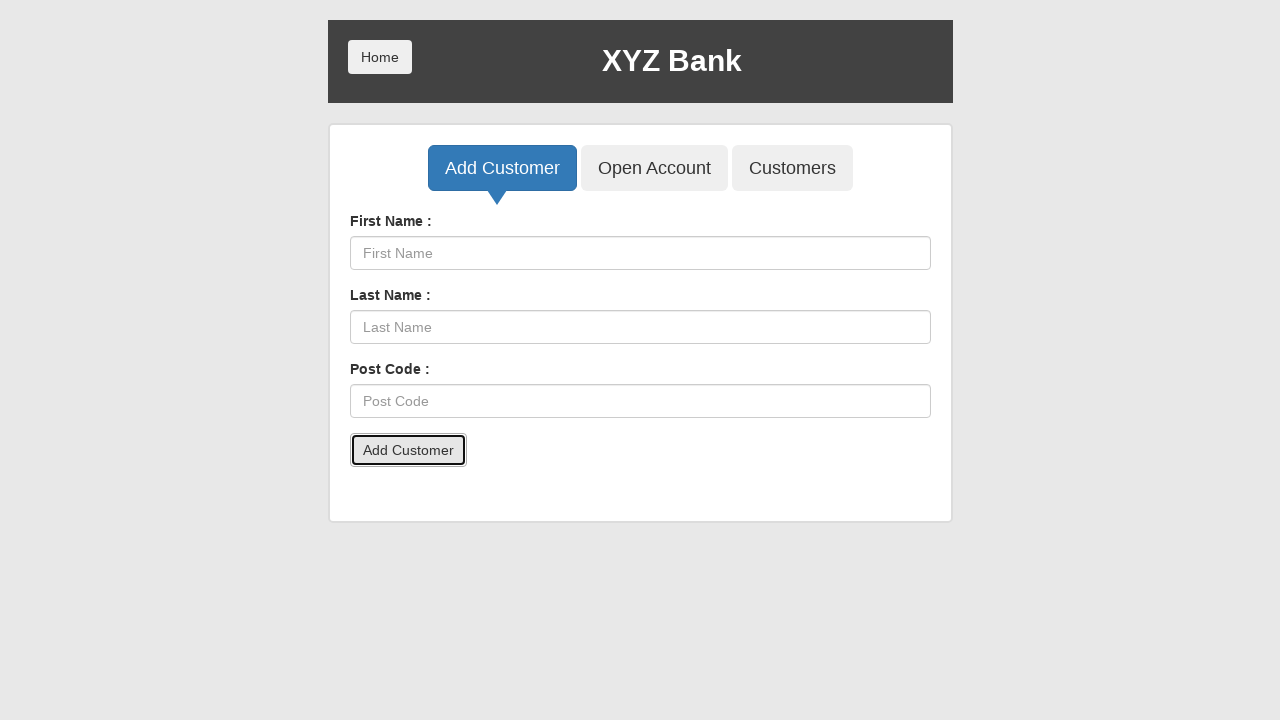

Waited 500ms for customer creation to complete
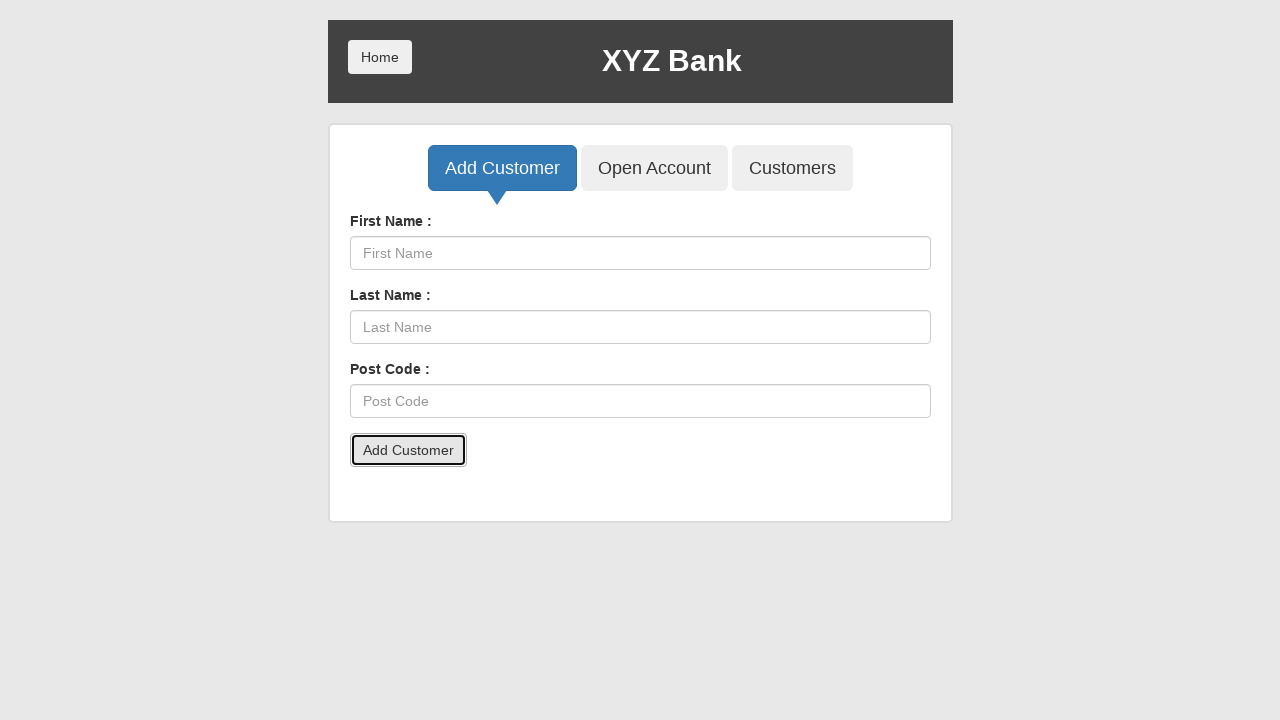

Clicked Open Account tab at (654, 168) on button:has-text('Open Account')
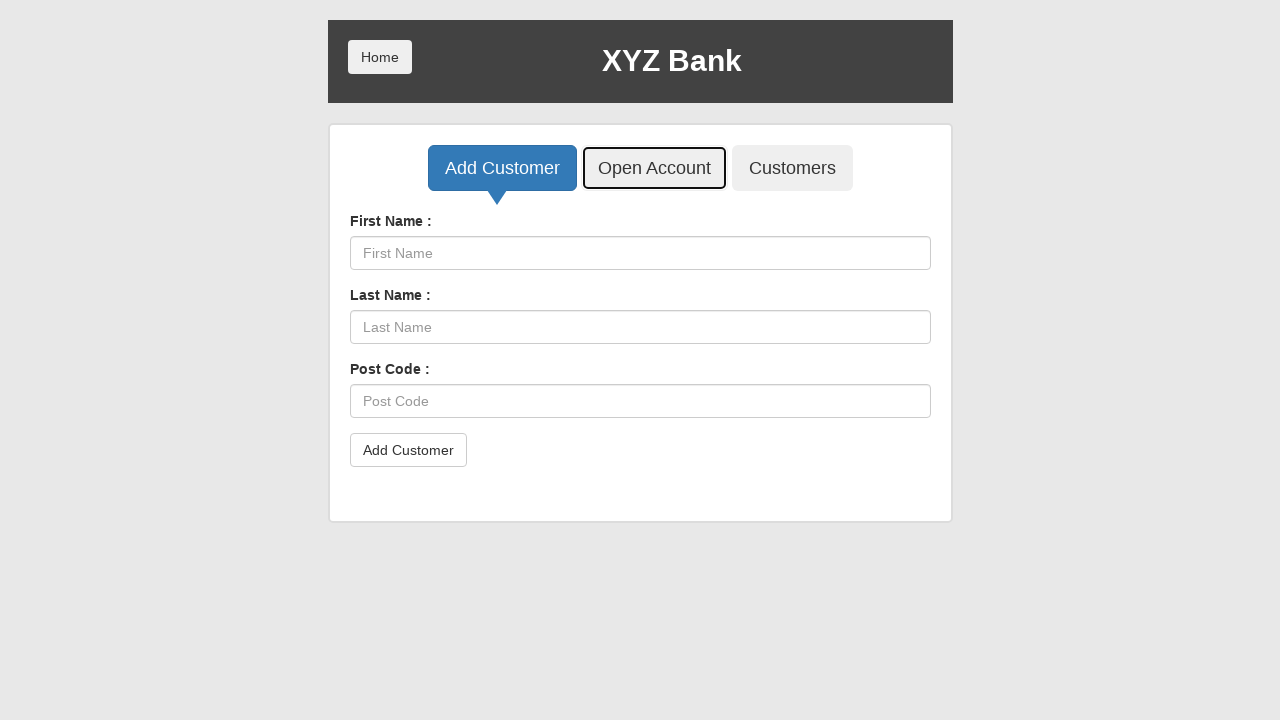

Selected customer 'Levente Cornea' from dropdown on select#userSelect
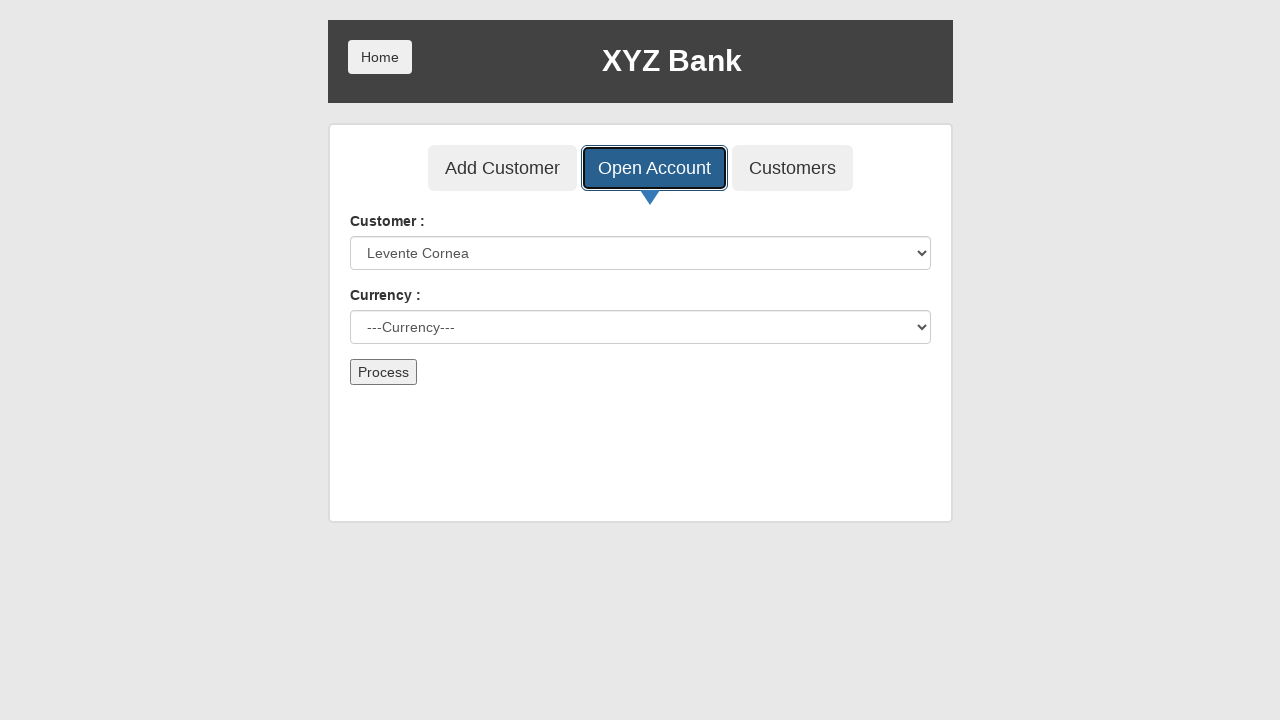

Located currency dropdown element
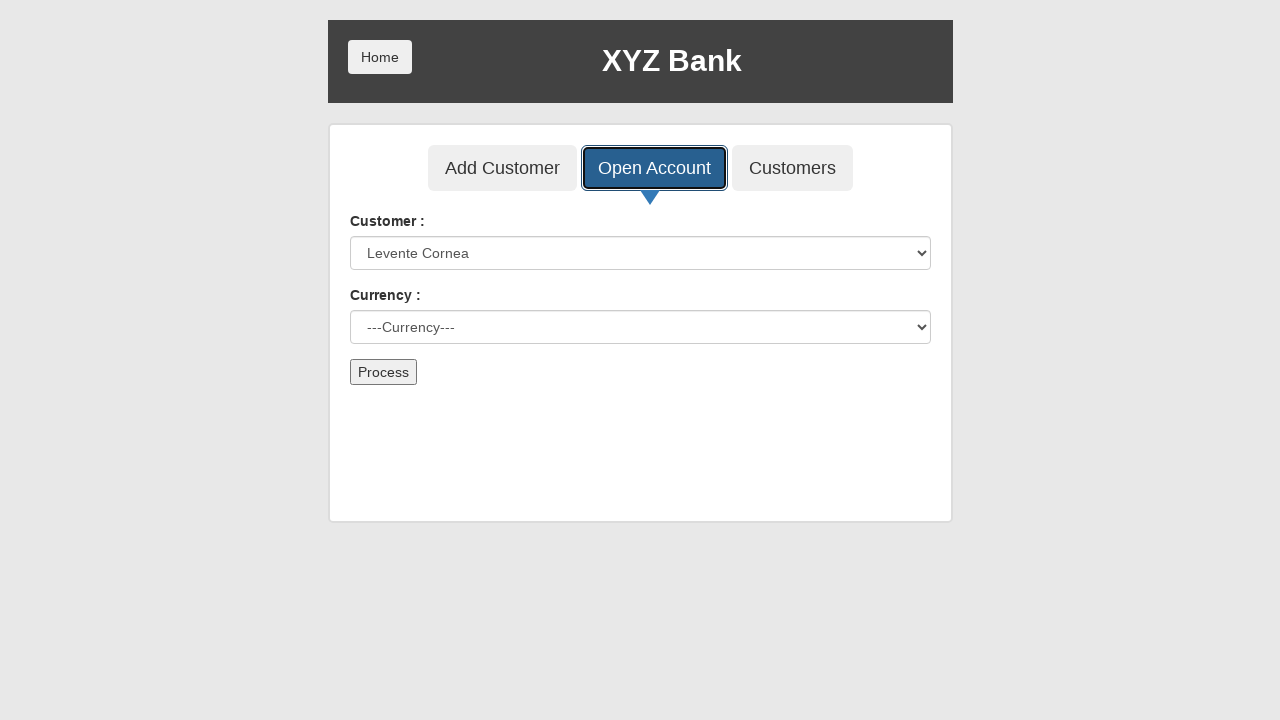

Verified that 'Yen' currency option is not available in dropdown
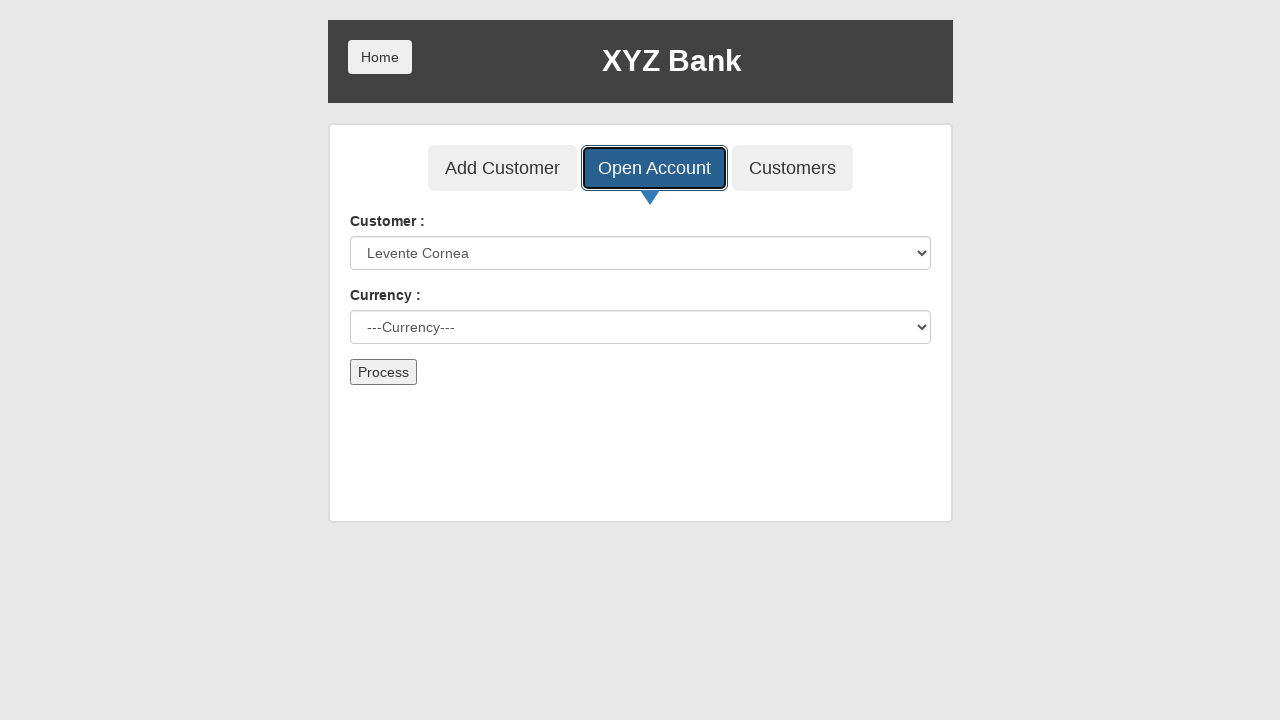

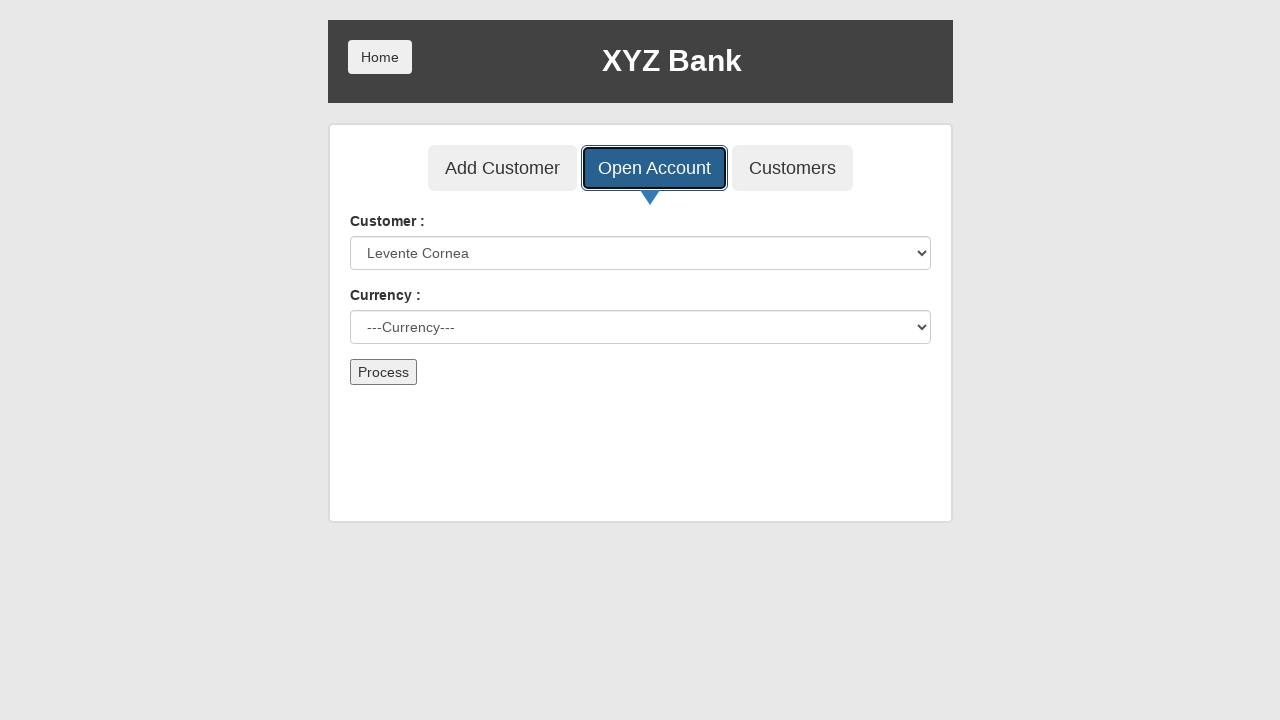